Tests that edits are cancelled when pressing Escape key

Starting URL: https://demo.playwright.dev/todomvc

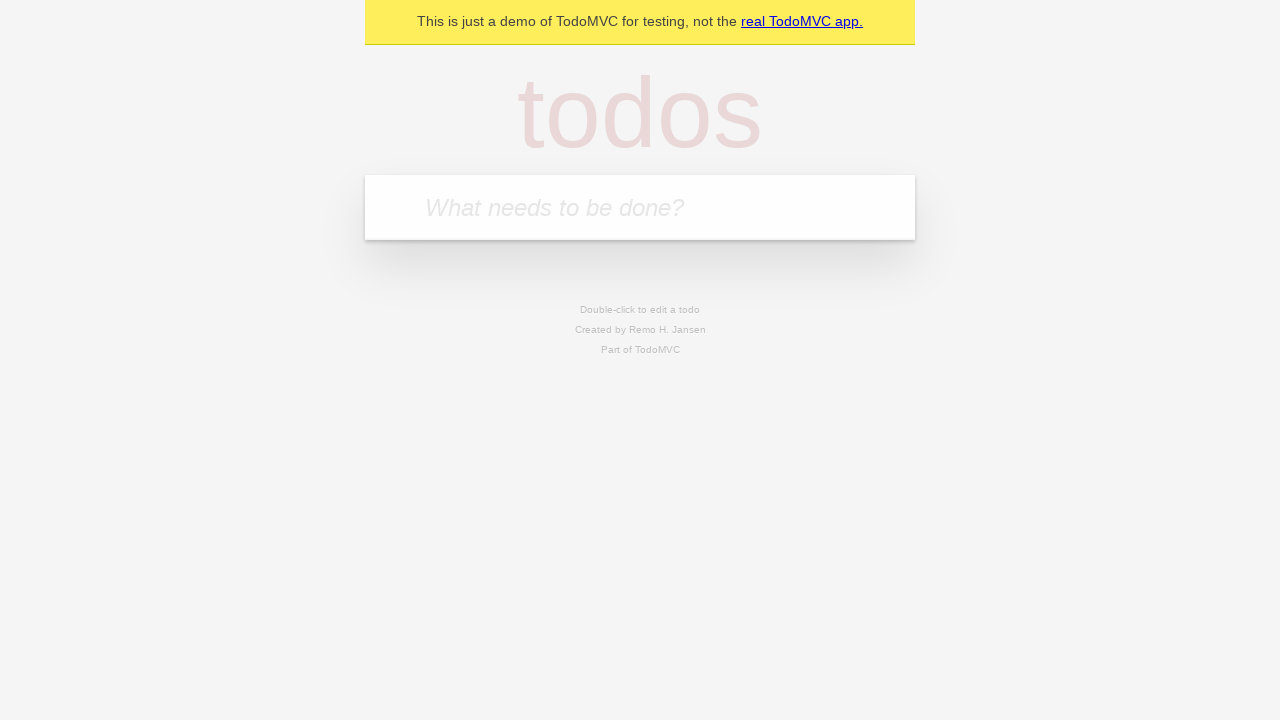

Filled new todo input with 'buy some cheese' on .new-todo
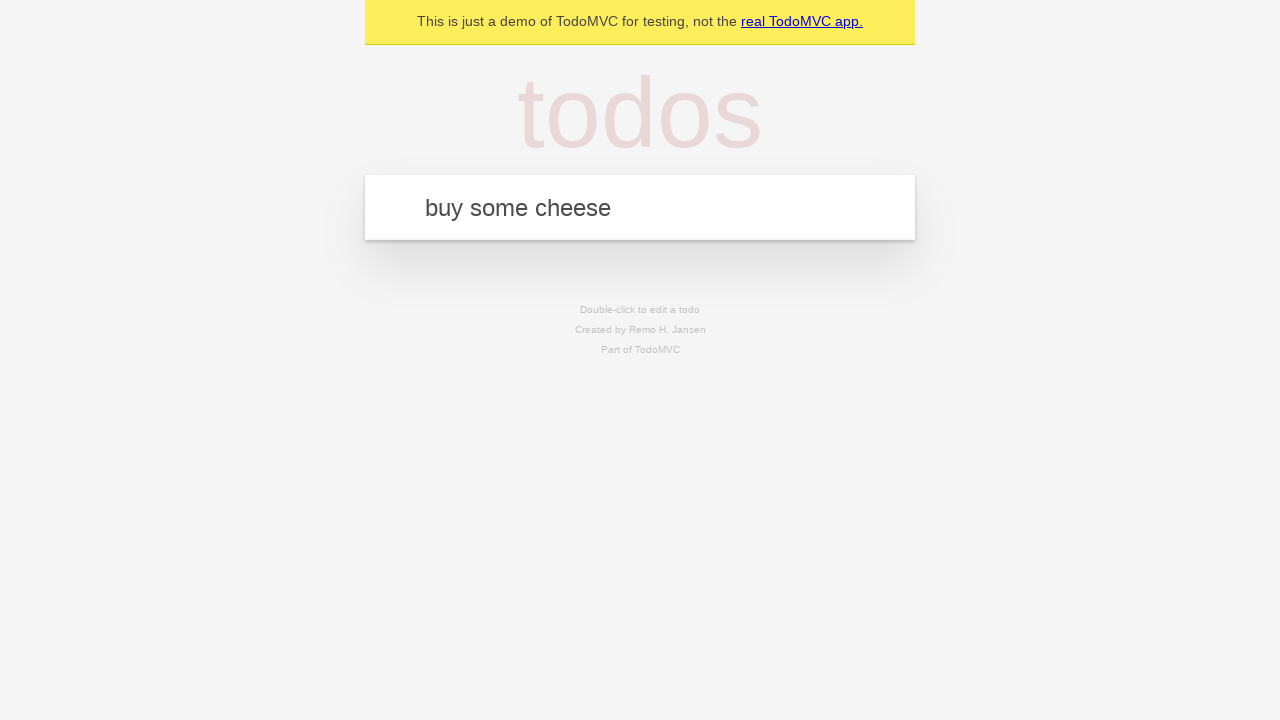

Pressed Enter to create first todo on .new-todo
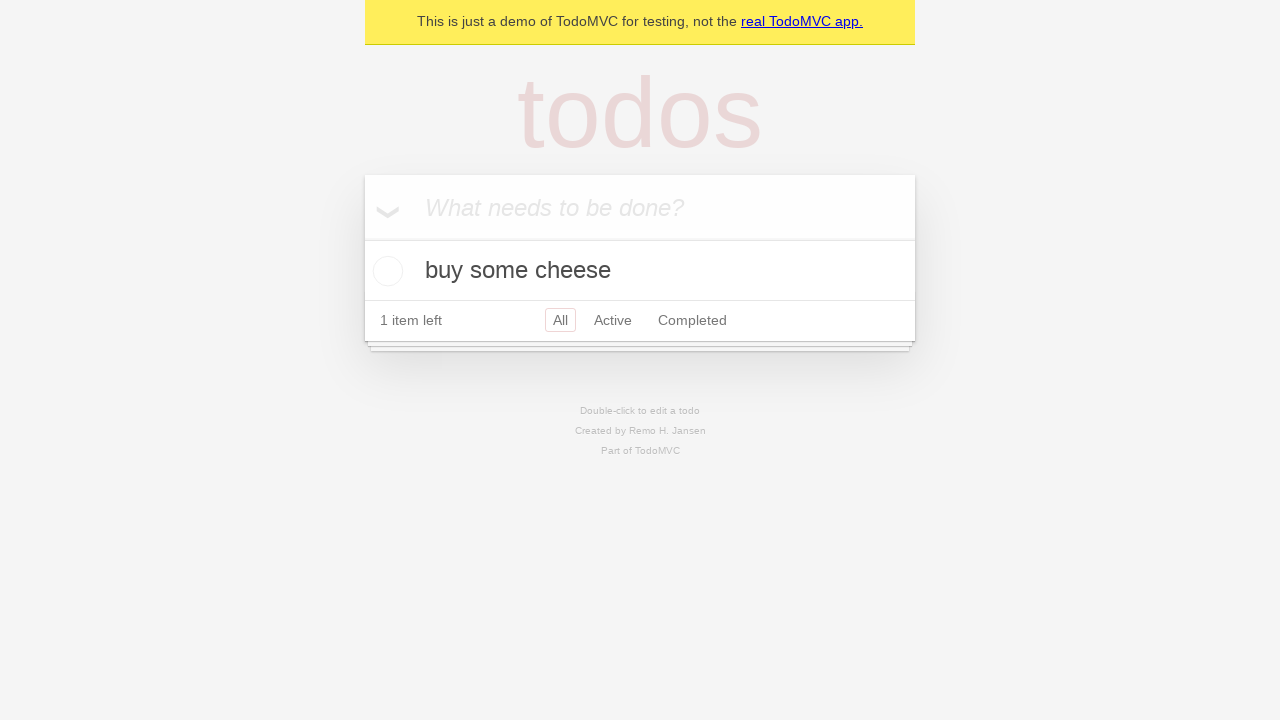

Filled new todo input with 'feed the cat' on .new-todo
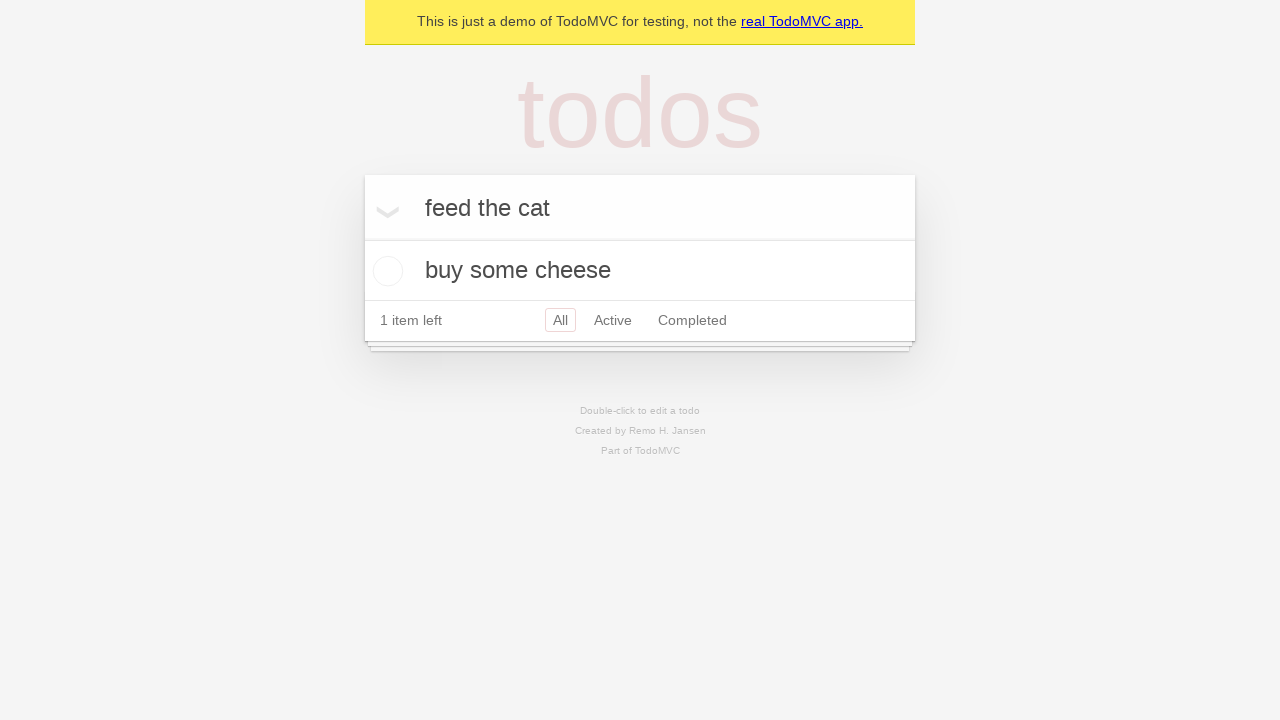

Pressed Enter to create second todo on .new-todo
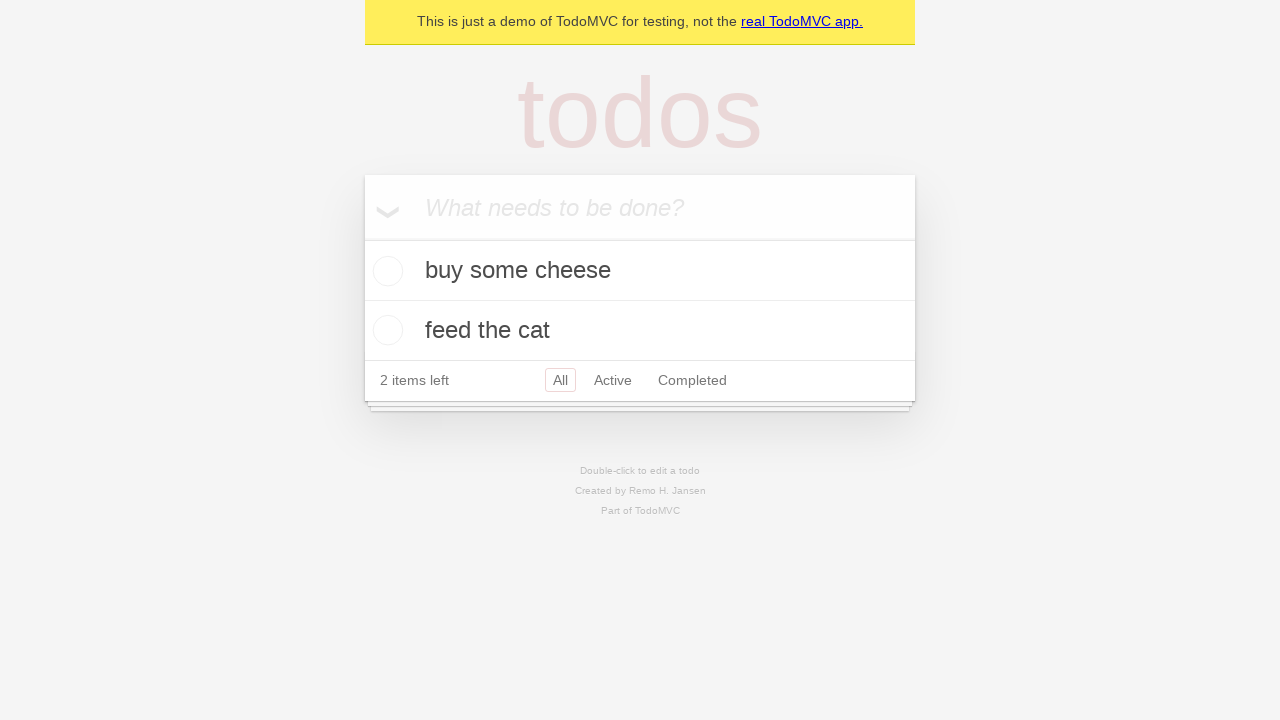

Filled new todo input with 'book a doctors appointment' on .new-todo
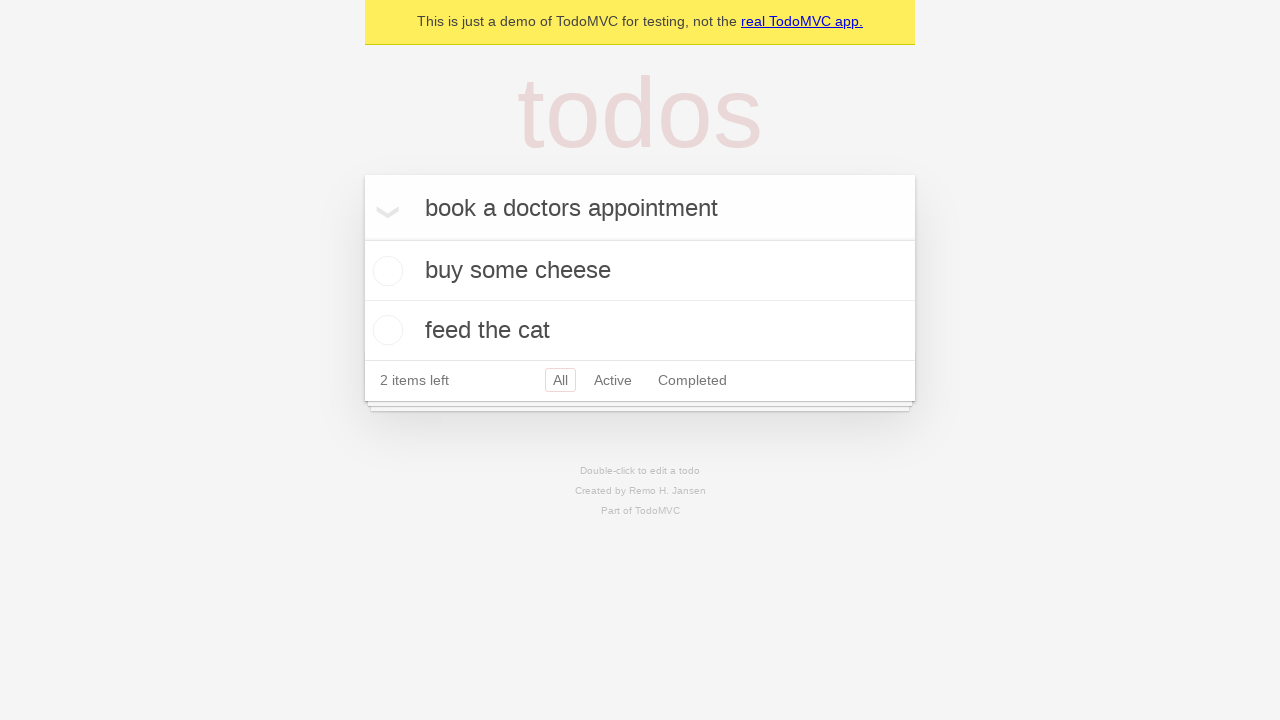

Pressed Enter to create third todo on .new-todo
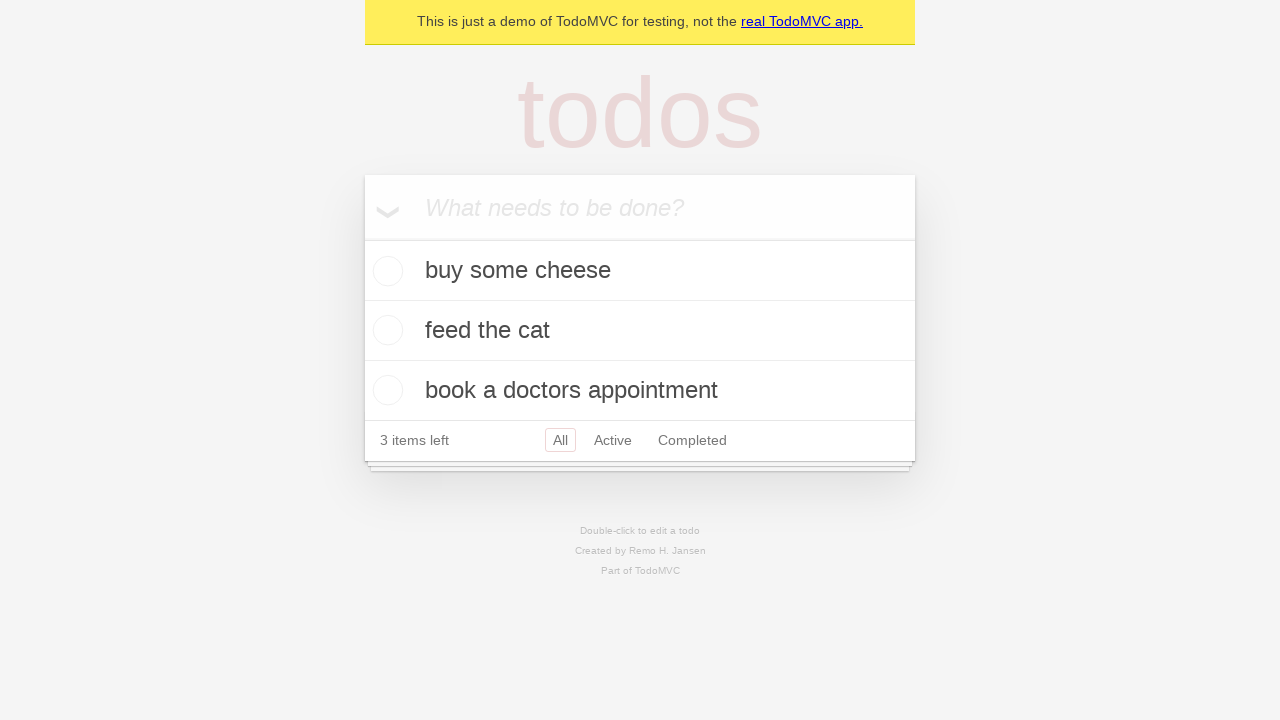

All three todos loaded
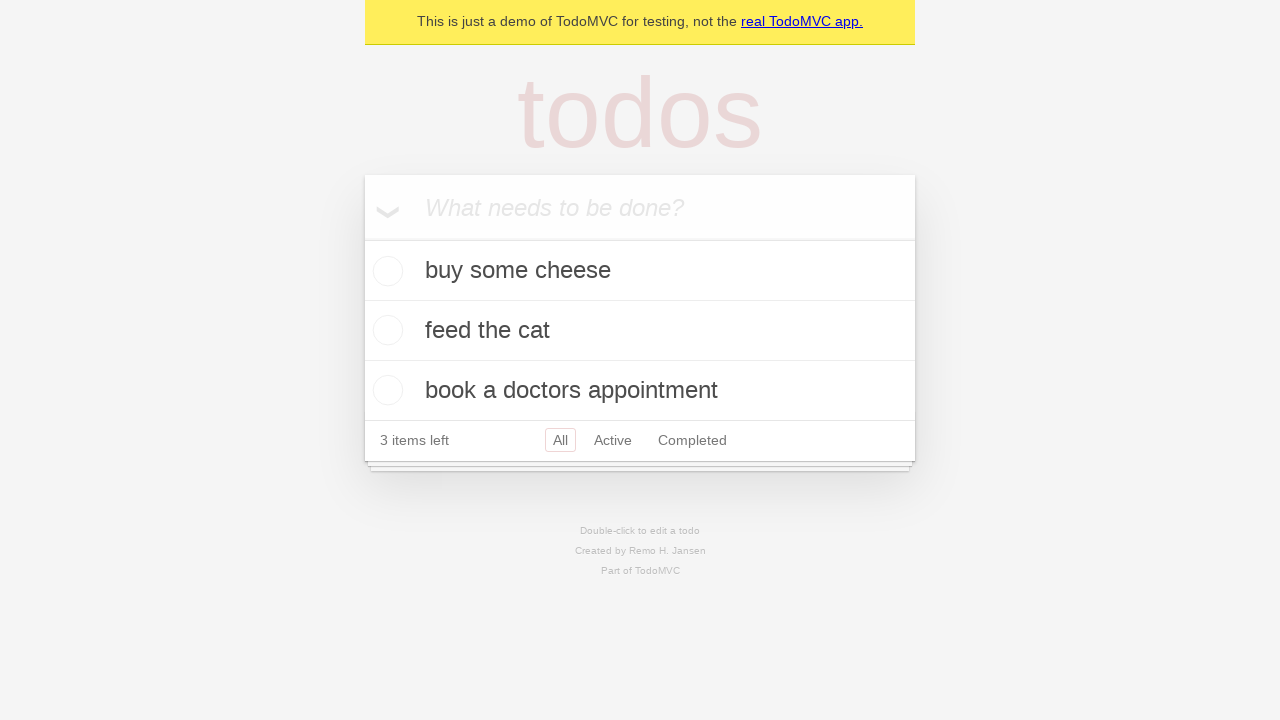

Double-clicked second todo to enter edit mode at (640, 331) on .todo-list li >> nth=1
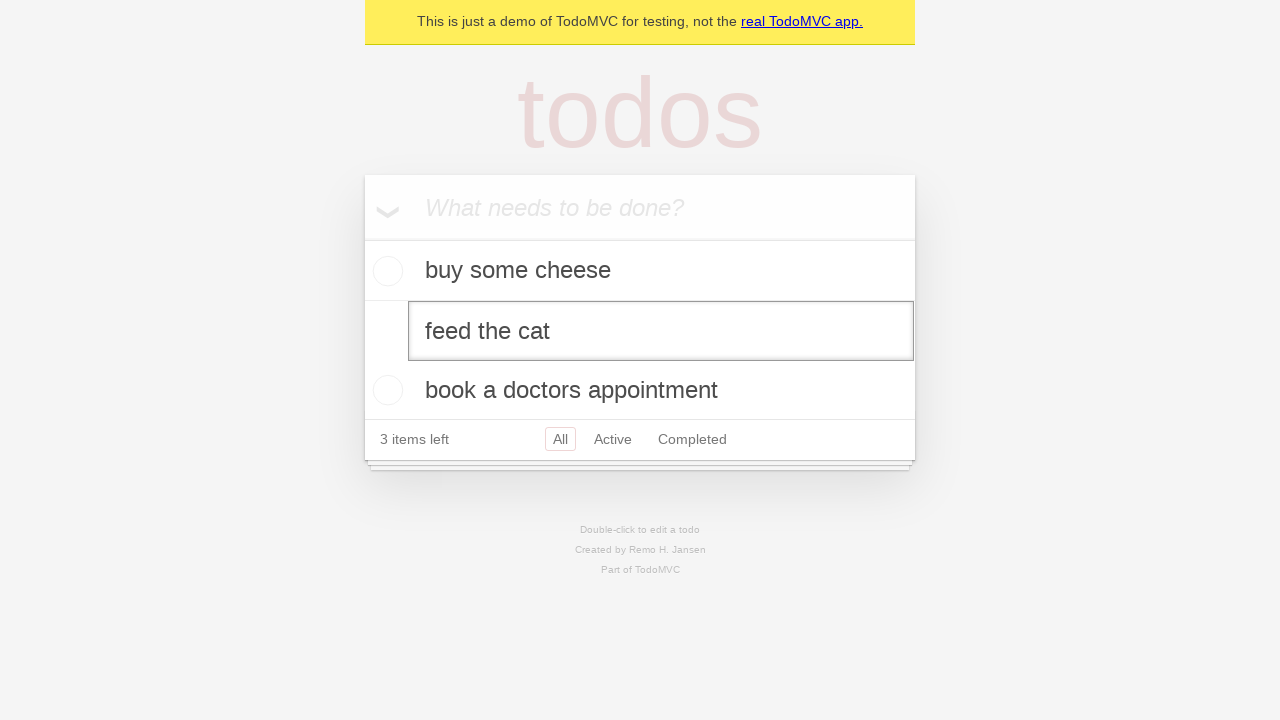

Filled edit field with 'buy some sausages' on .todo-list li >> nth=1 >> .edit
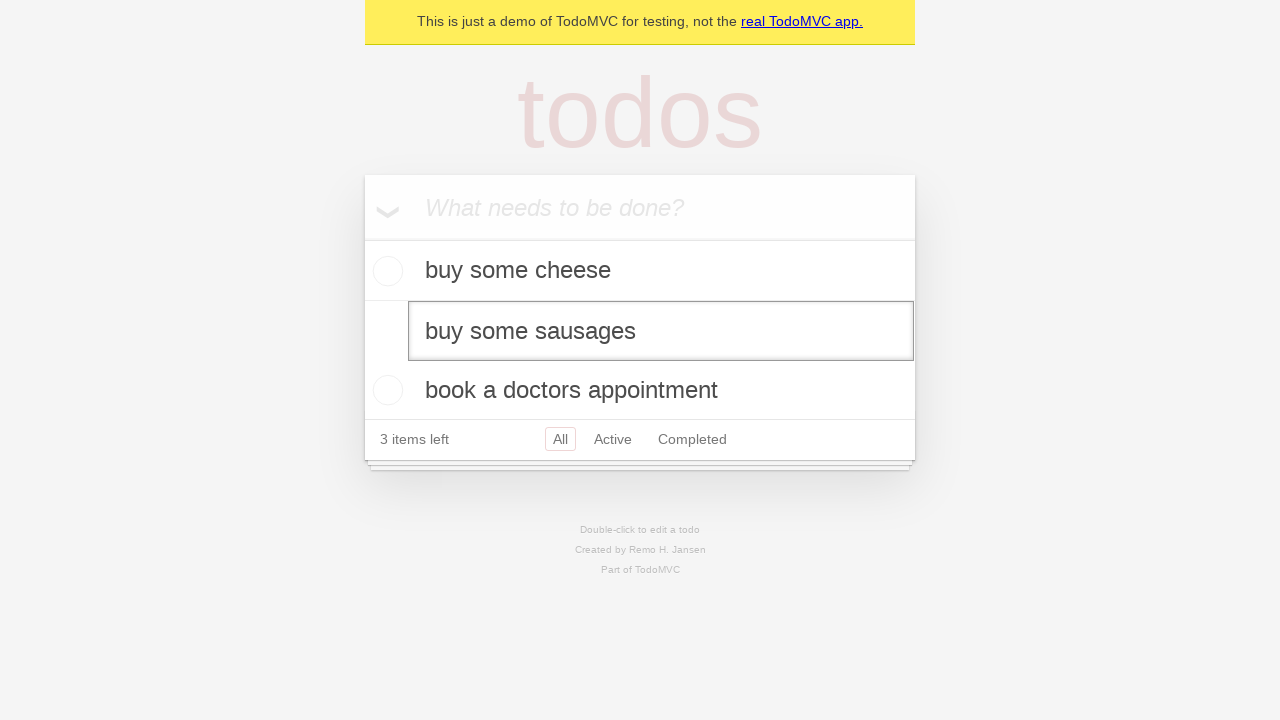

Pressed Escape to cancel edits and revert to original text on .todo-list li >> nth=1 >> .edit
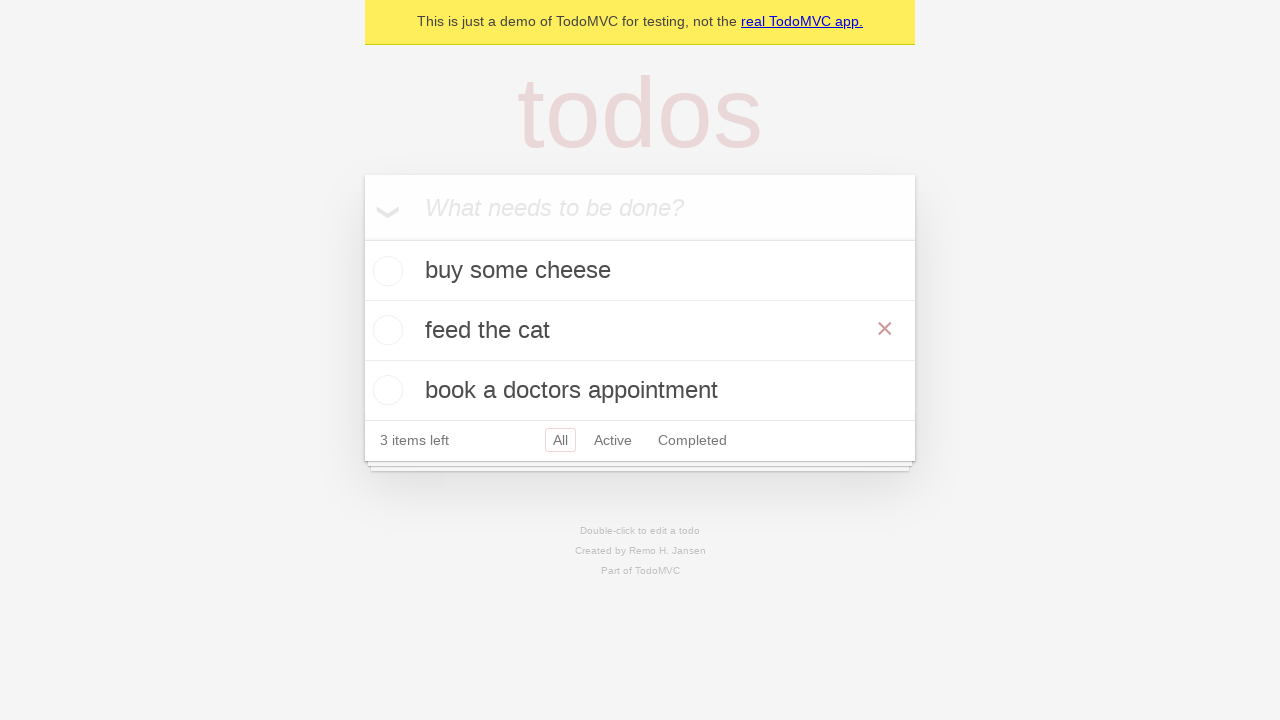

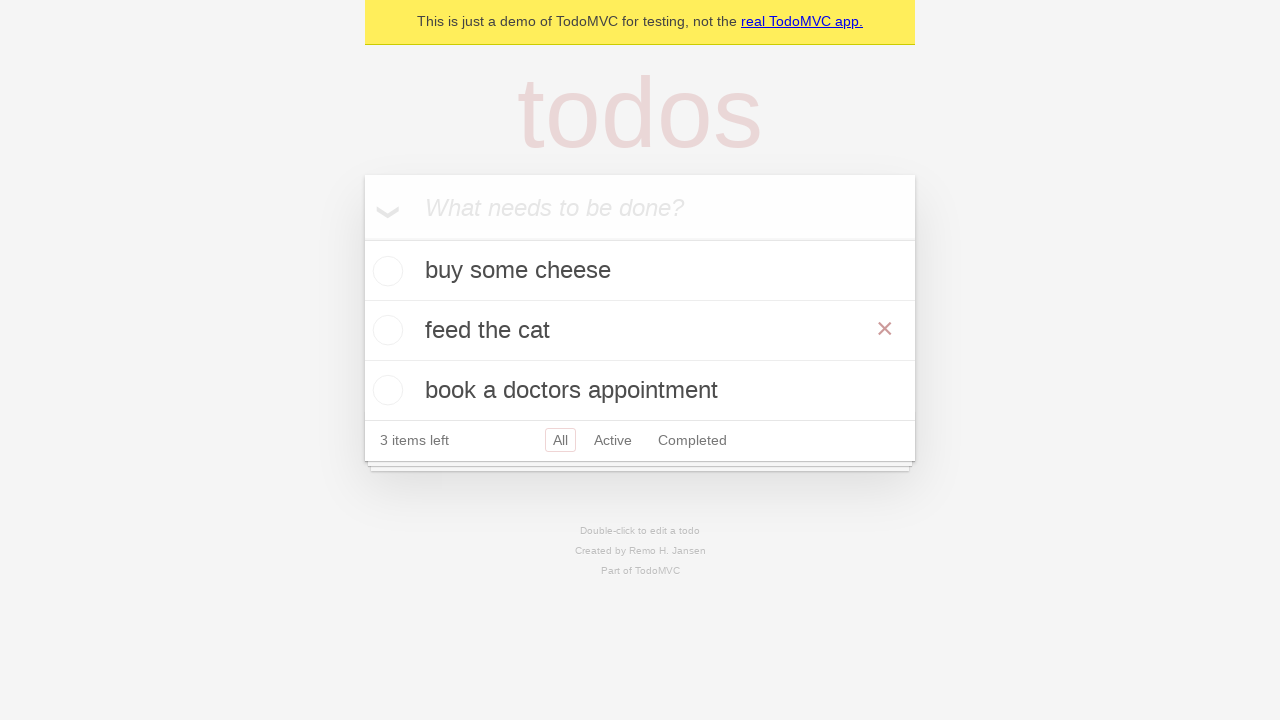